Navigates to SHL product catalog page and verifies that the assessment table loads with data rows

Starting URL: https://www.shl.com/solutions/products/product-catalog/

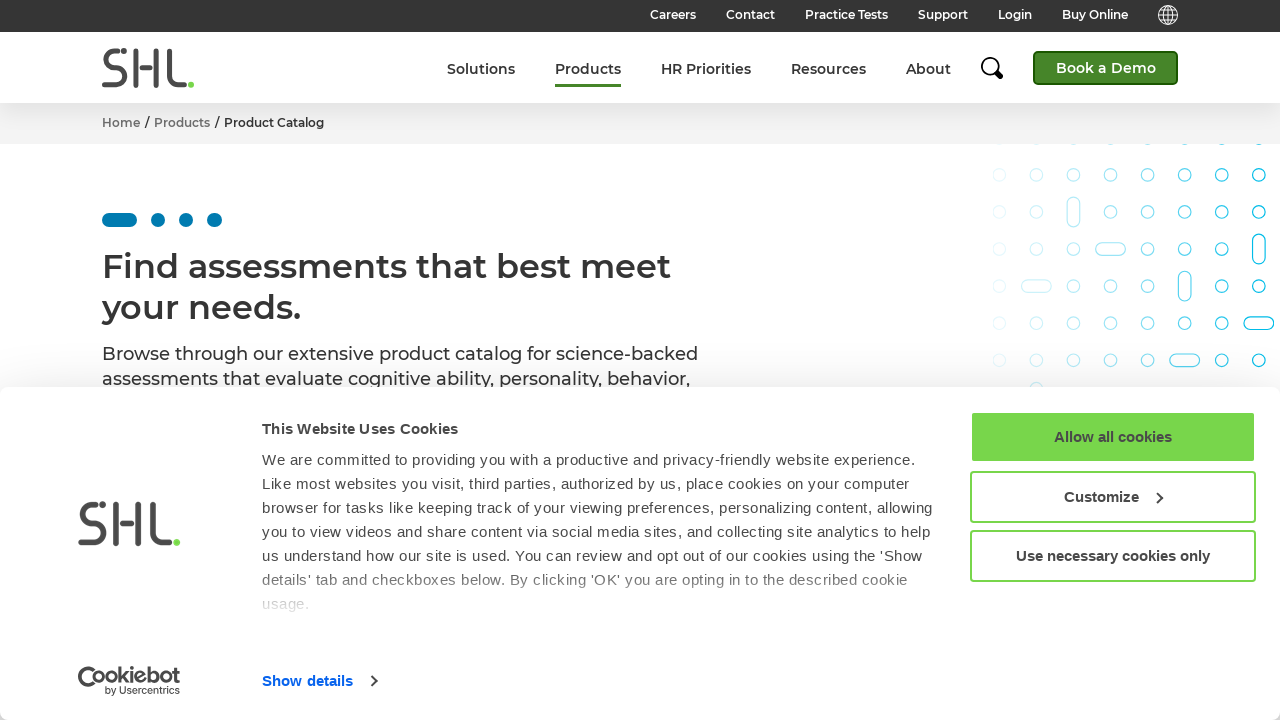

Navigated to SHL product catalog page
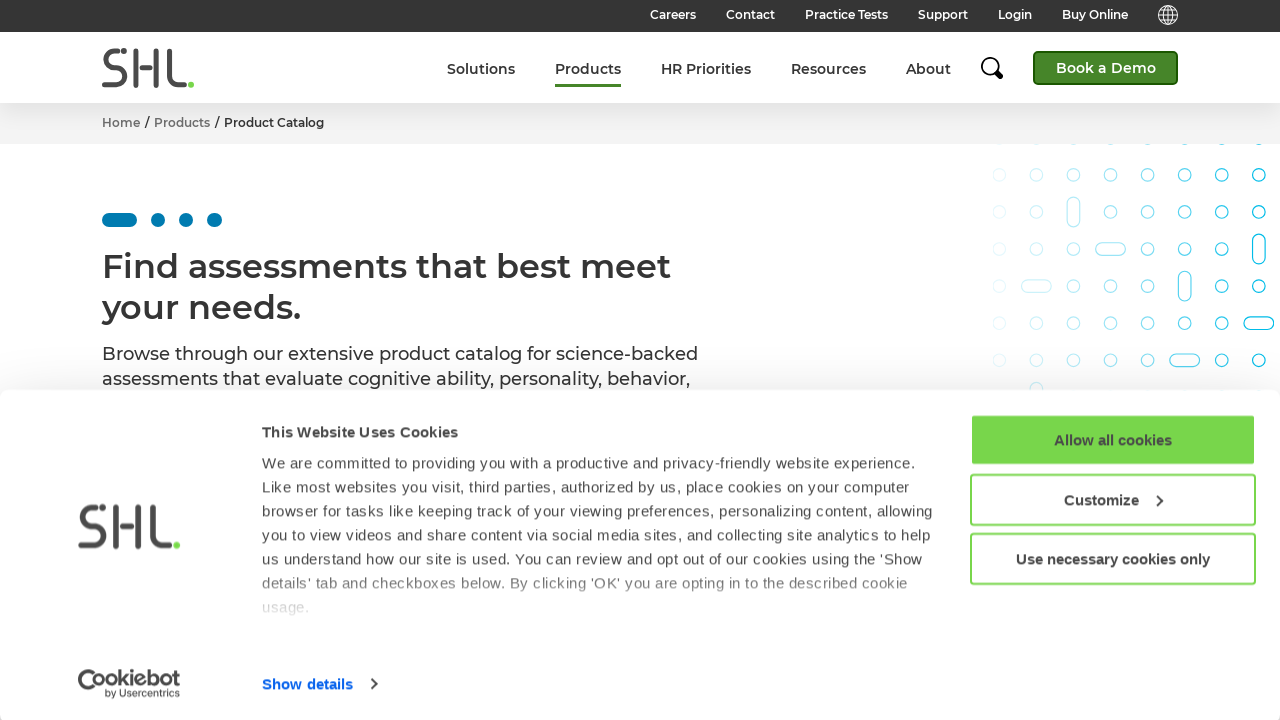

Assessment table loaded with data rows
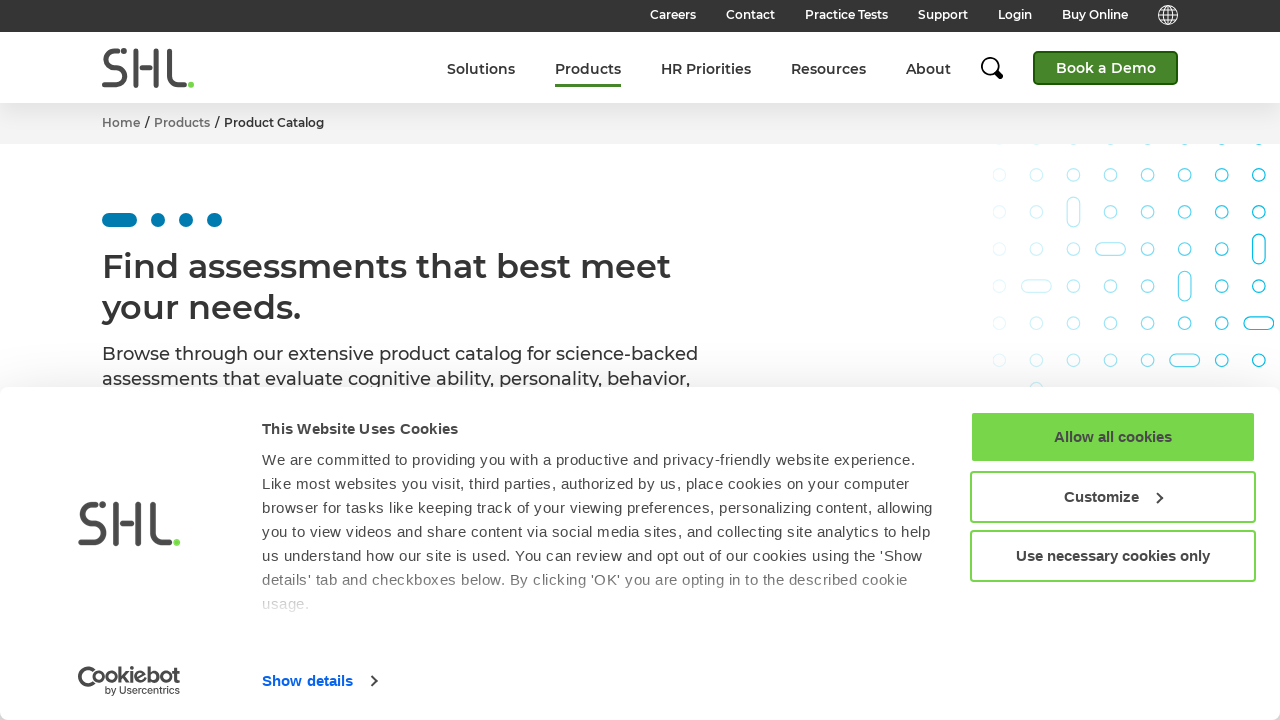

Located assessment table rows
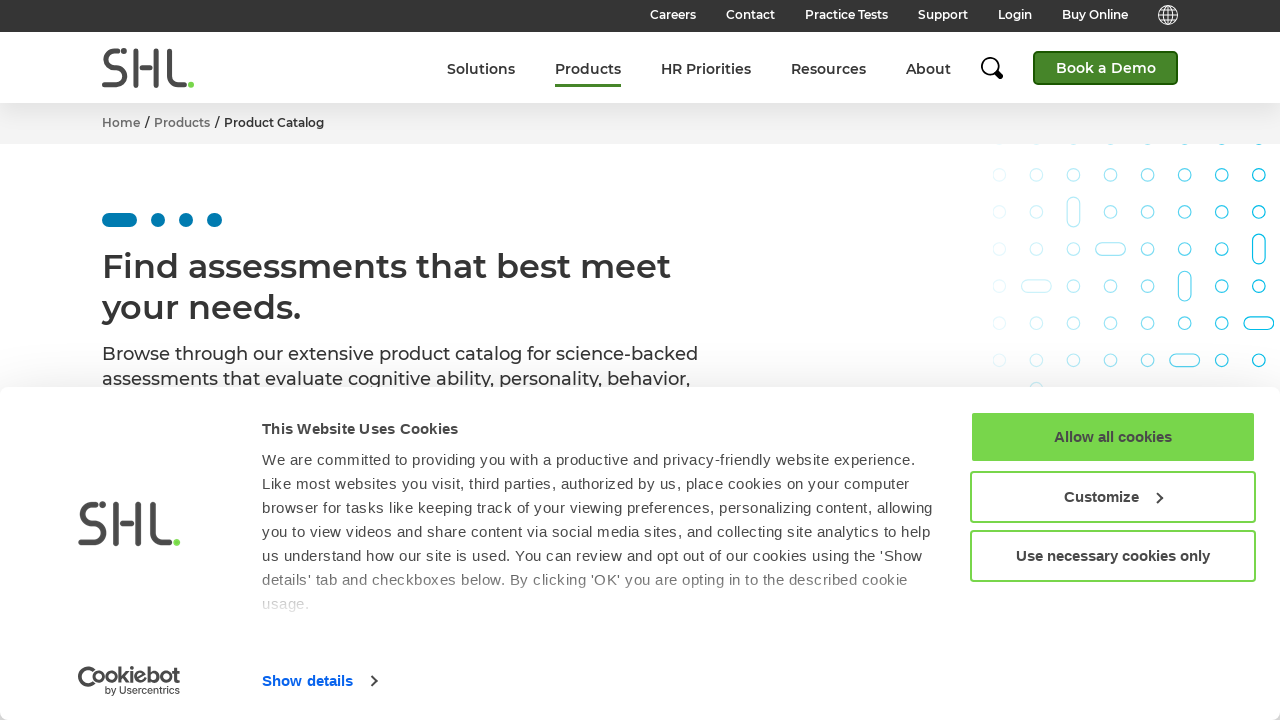

First data row in assessment table is visible
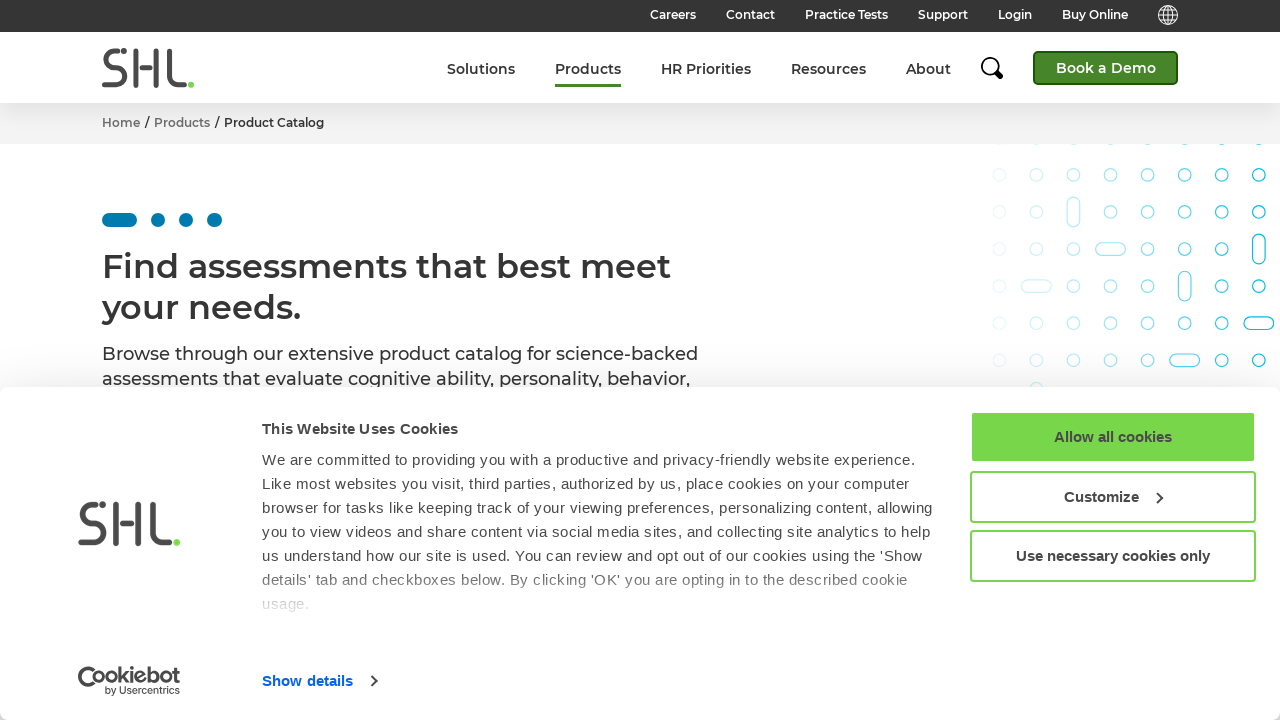

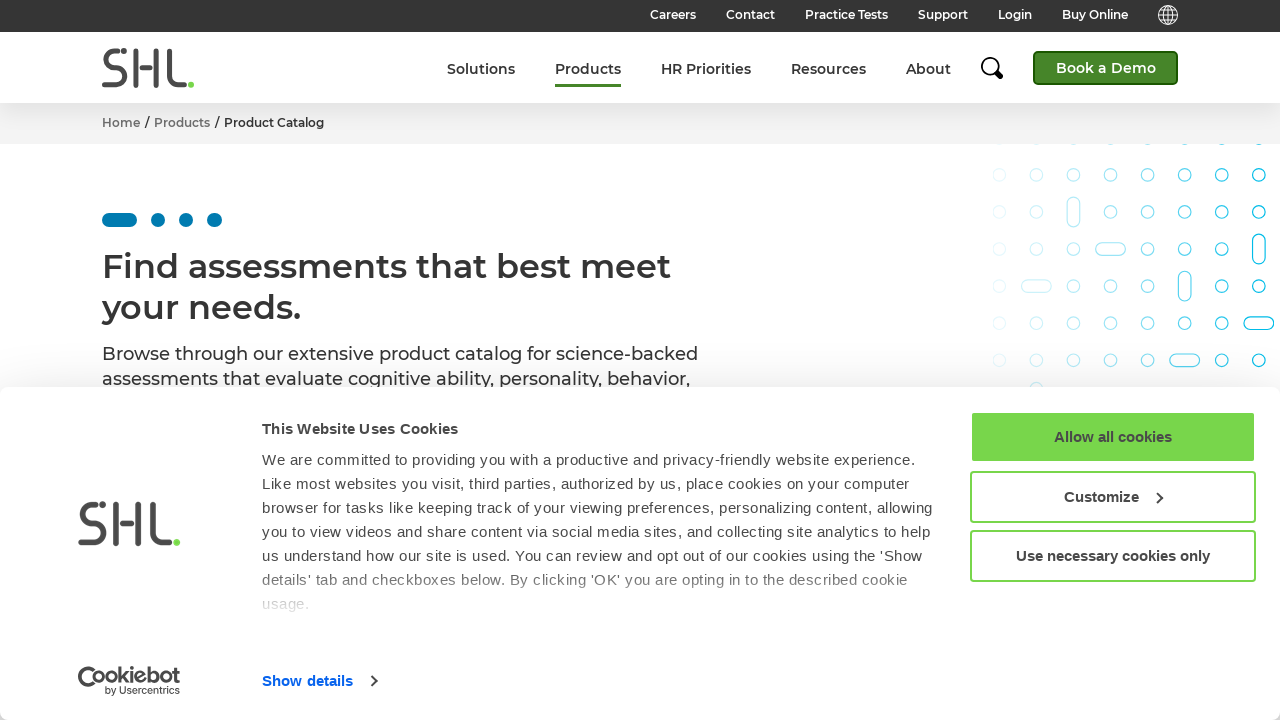